Tests searching for a book by entering a book name in the search input field within a Shadow DOM element

Starting URL: https://books-pwakit.appspot.com/

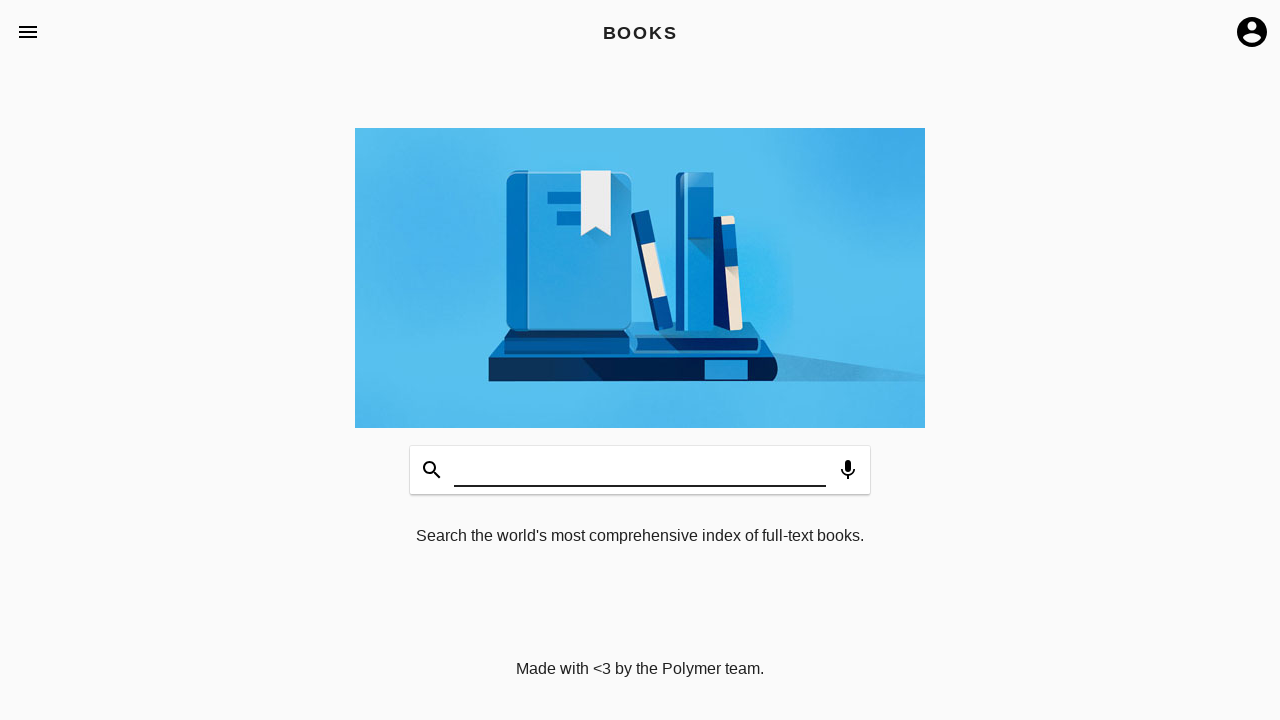

Waited for page to load
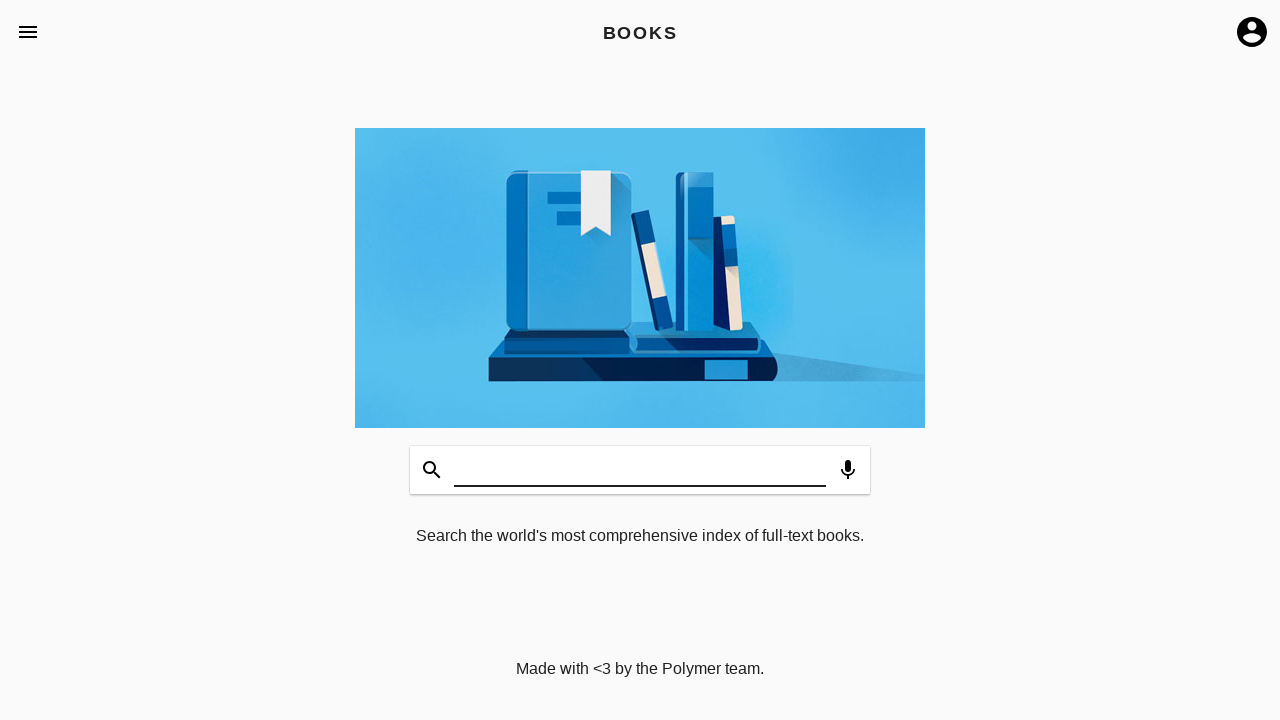

Filled search input field with 'Ramayan' in Shadow DOM on book-app #input
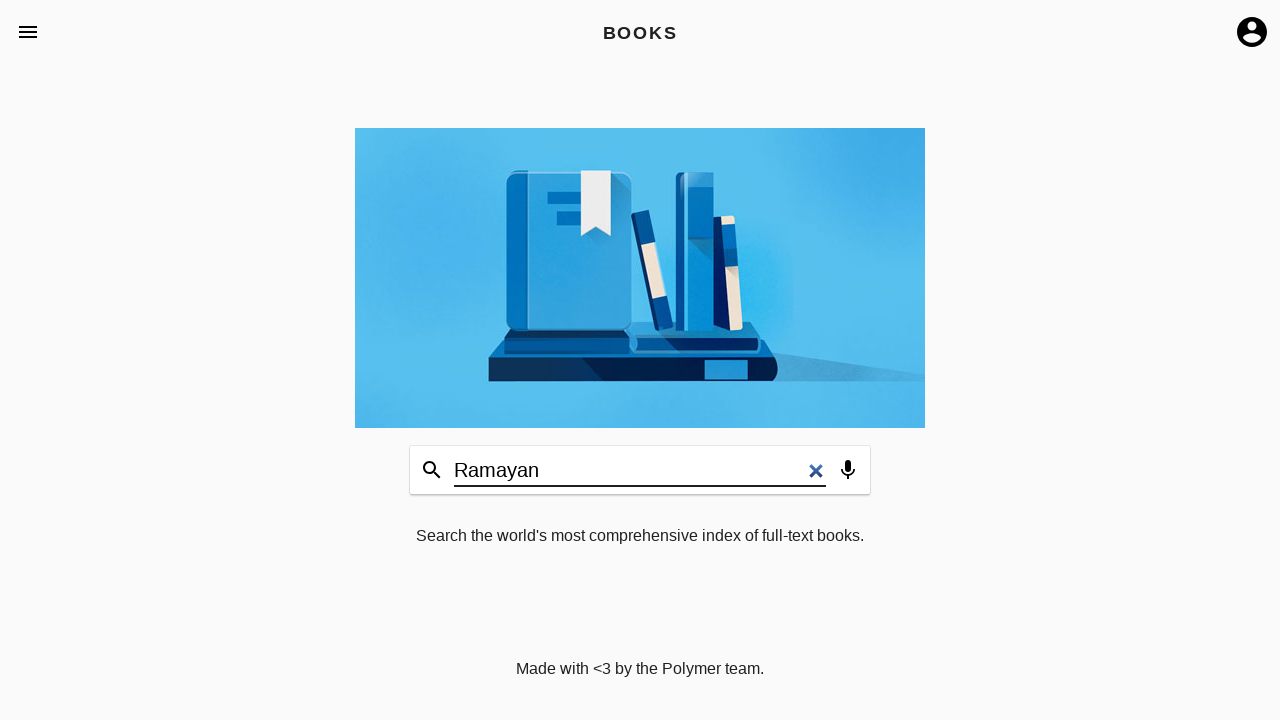

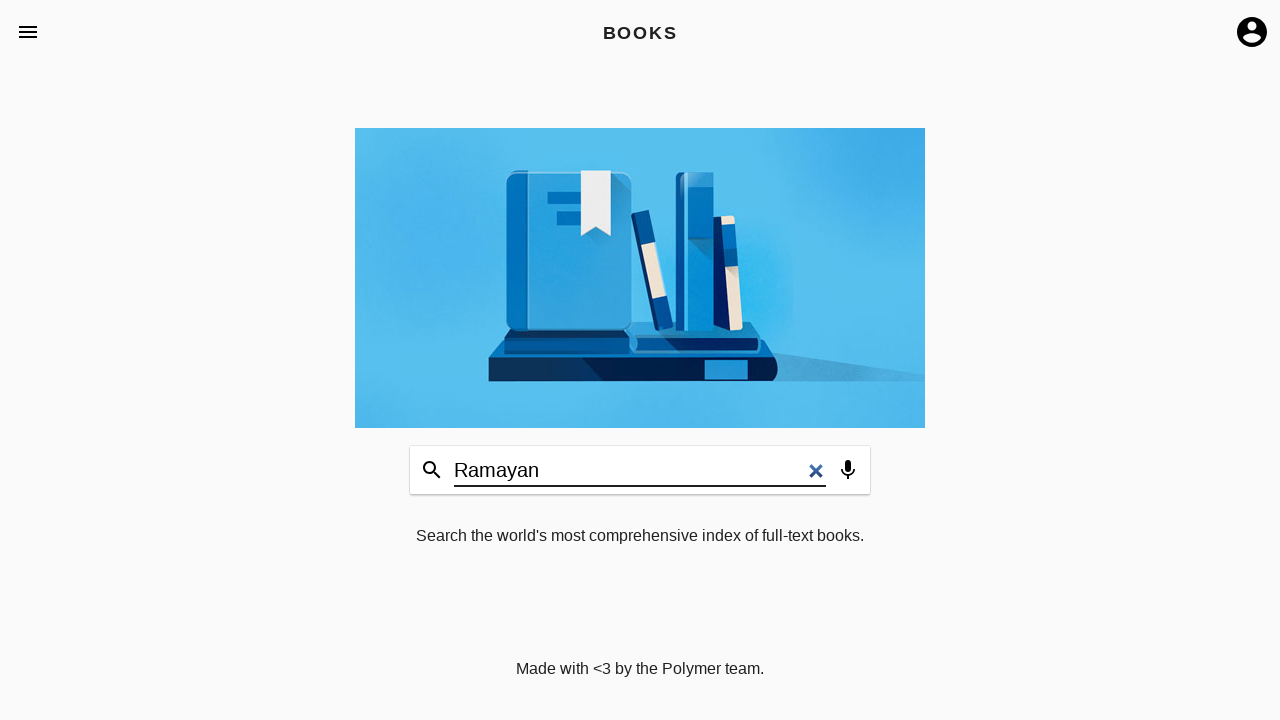